Tests the add/remove element functionality by clicking the Add button, verifying the Delete button appears, clicking Delete, and verifying elements are shown/hidden correctly

Starting URL: https://testotomasyonu.com/addremove/

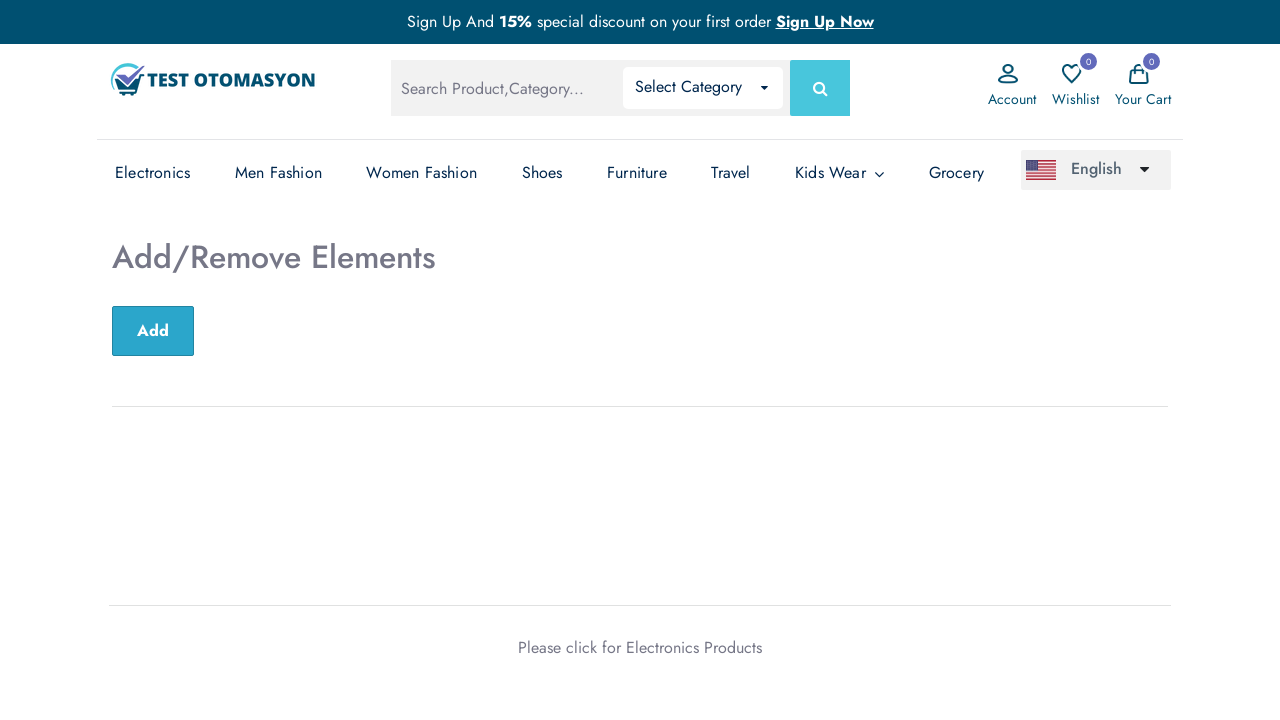

Navigated to add/remove elements test page
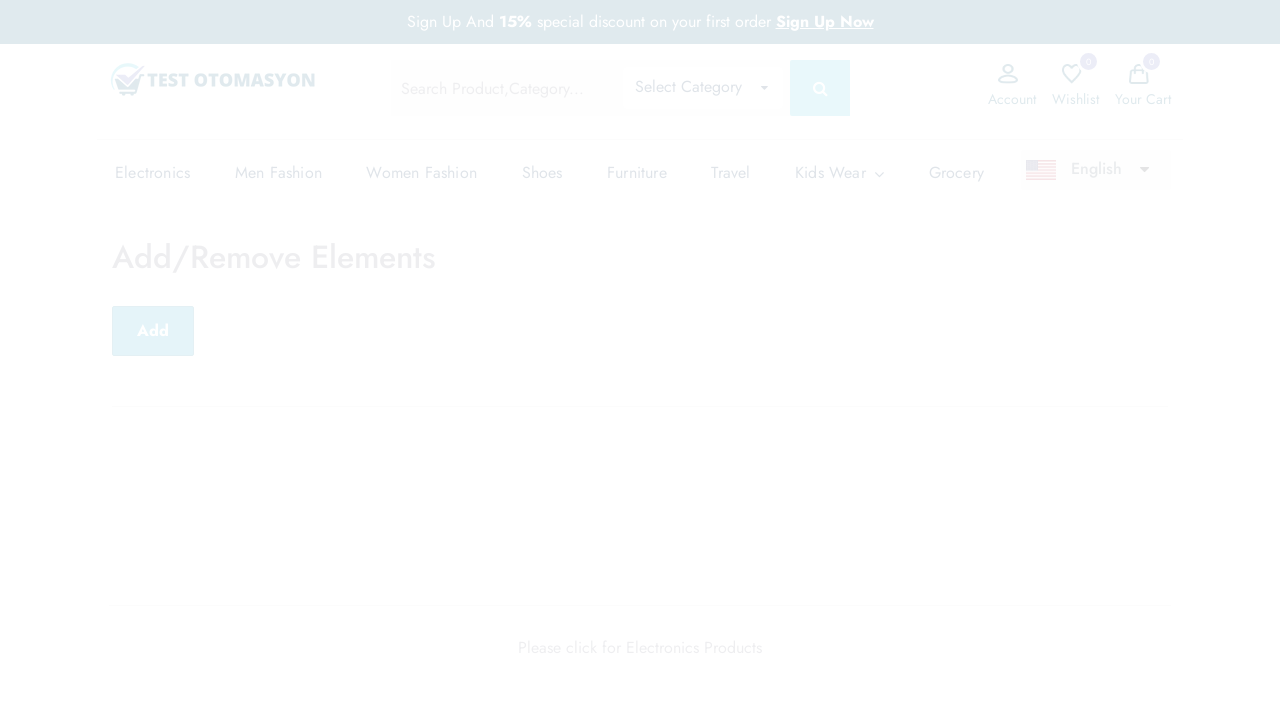

Clicked Add button to add element at (153, 331) on button#sub-btn
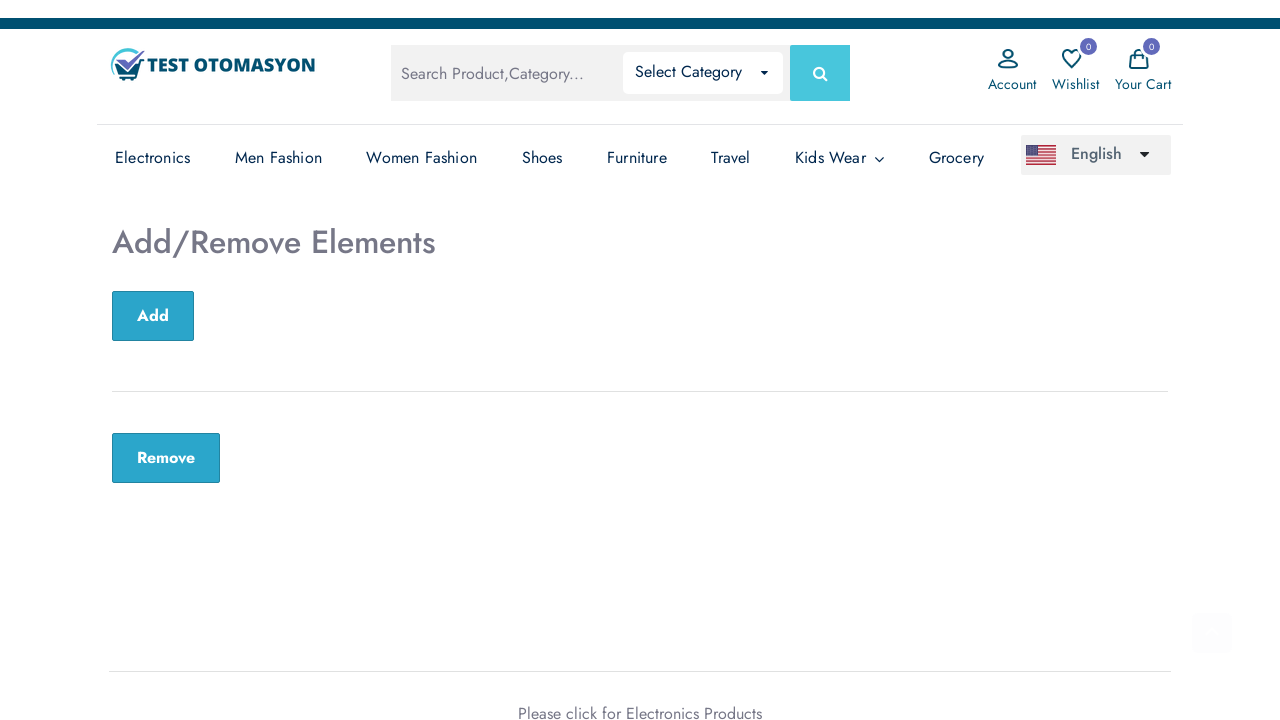

Verified Delete button is visible
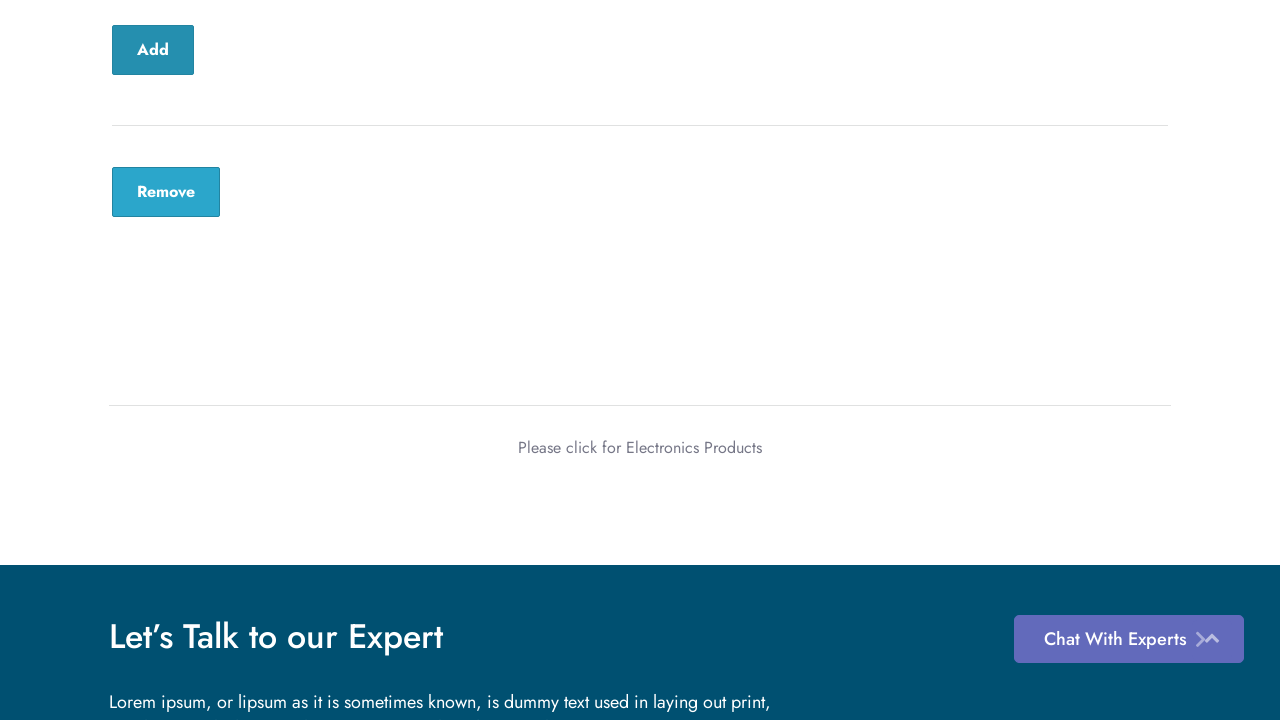

Clicked Delete button to remove element at (166, 167) on button.remove-btn
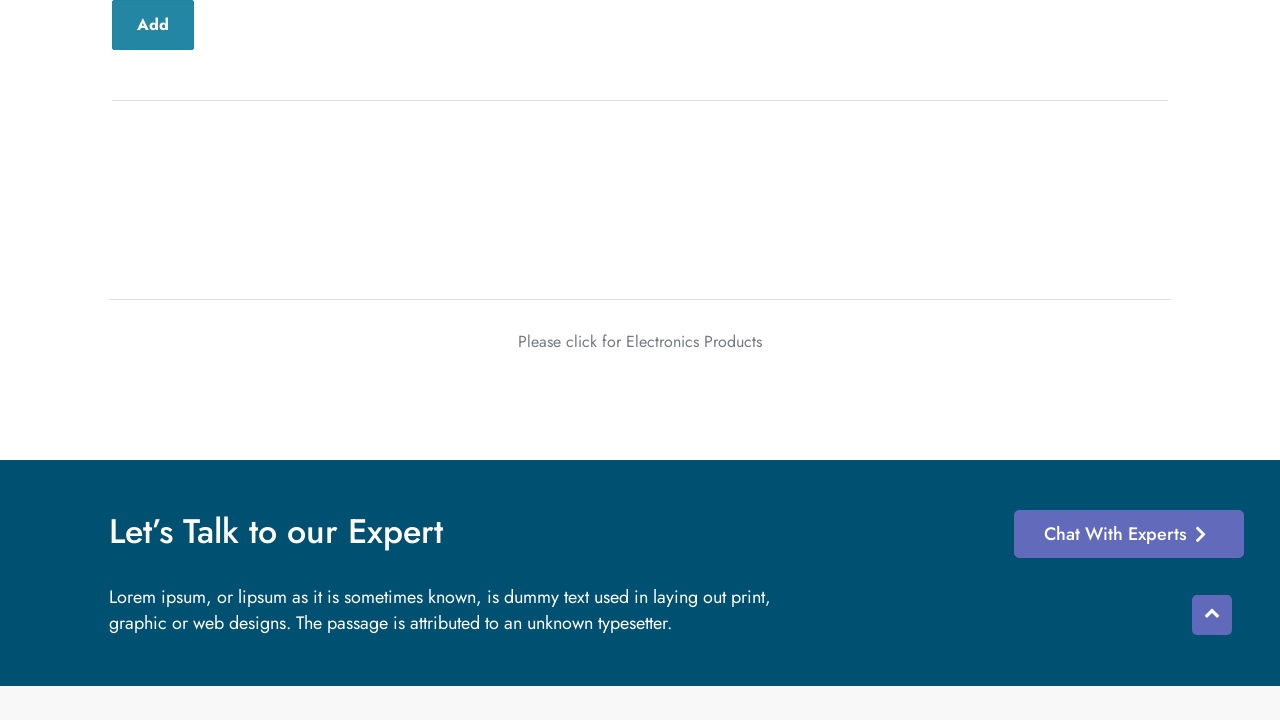

Verified Add/Remove Elements header text is visible
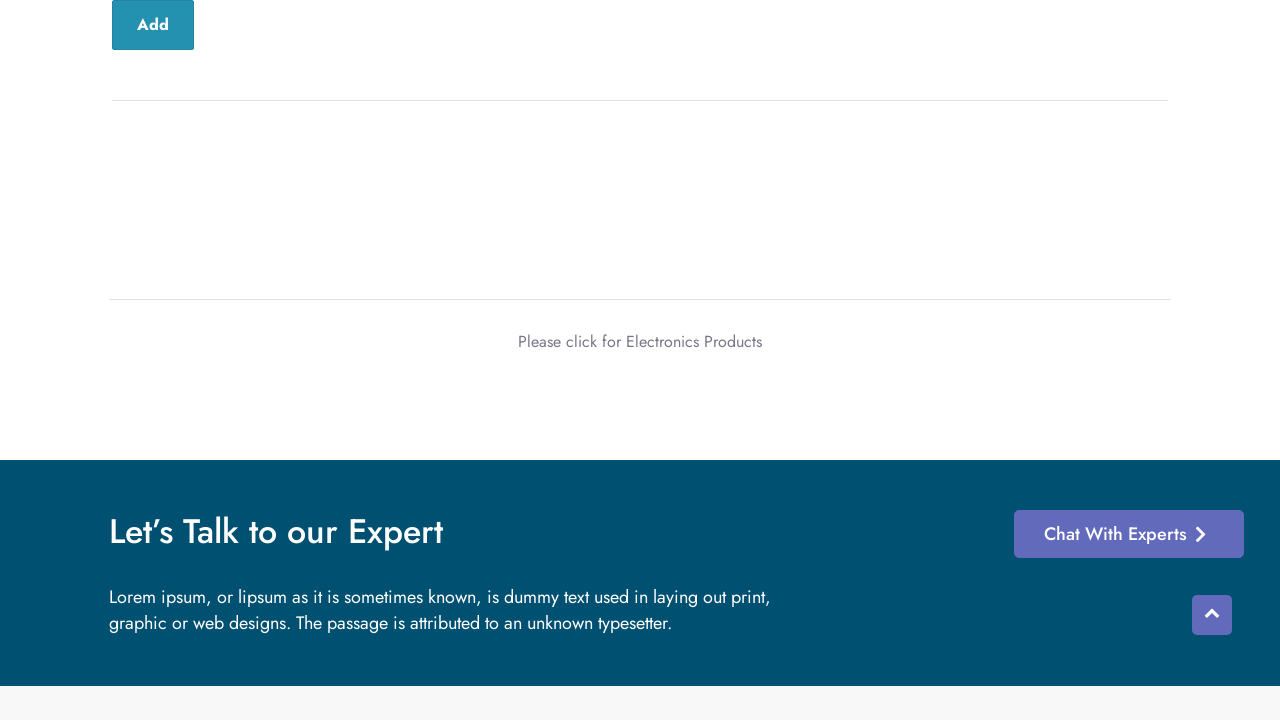

Verified Delete button is no longer visible after removal
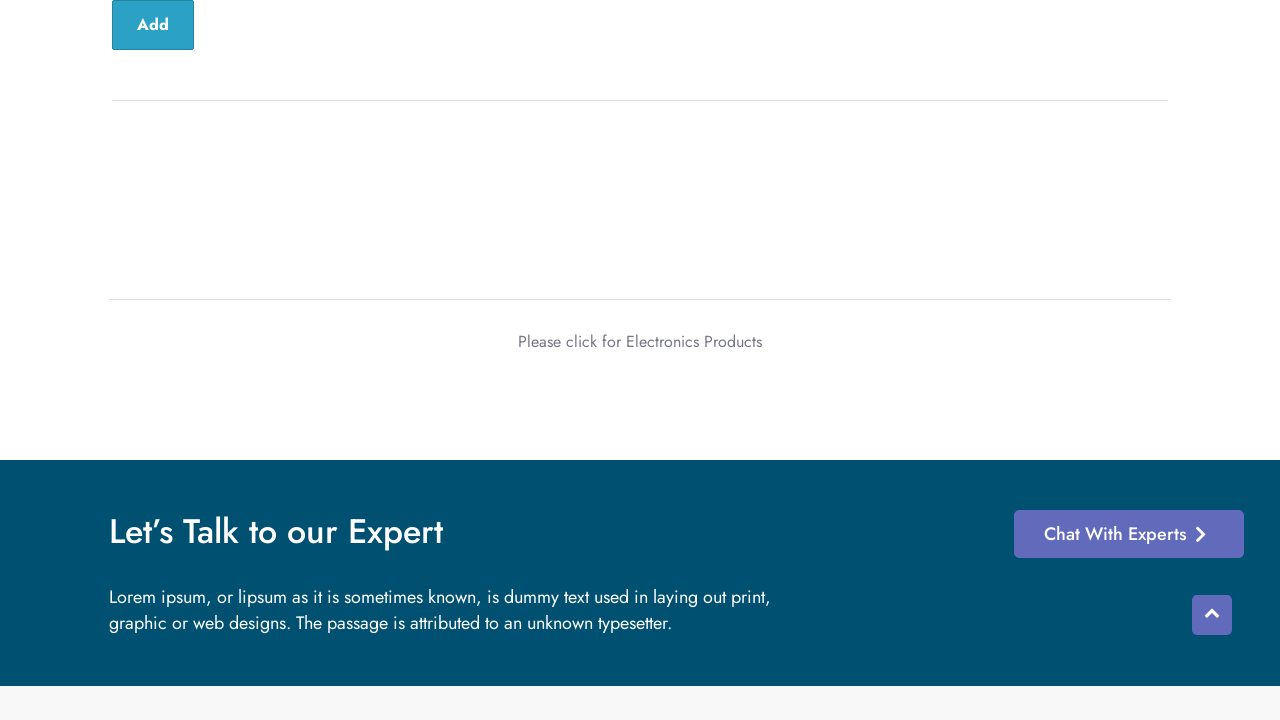

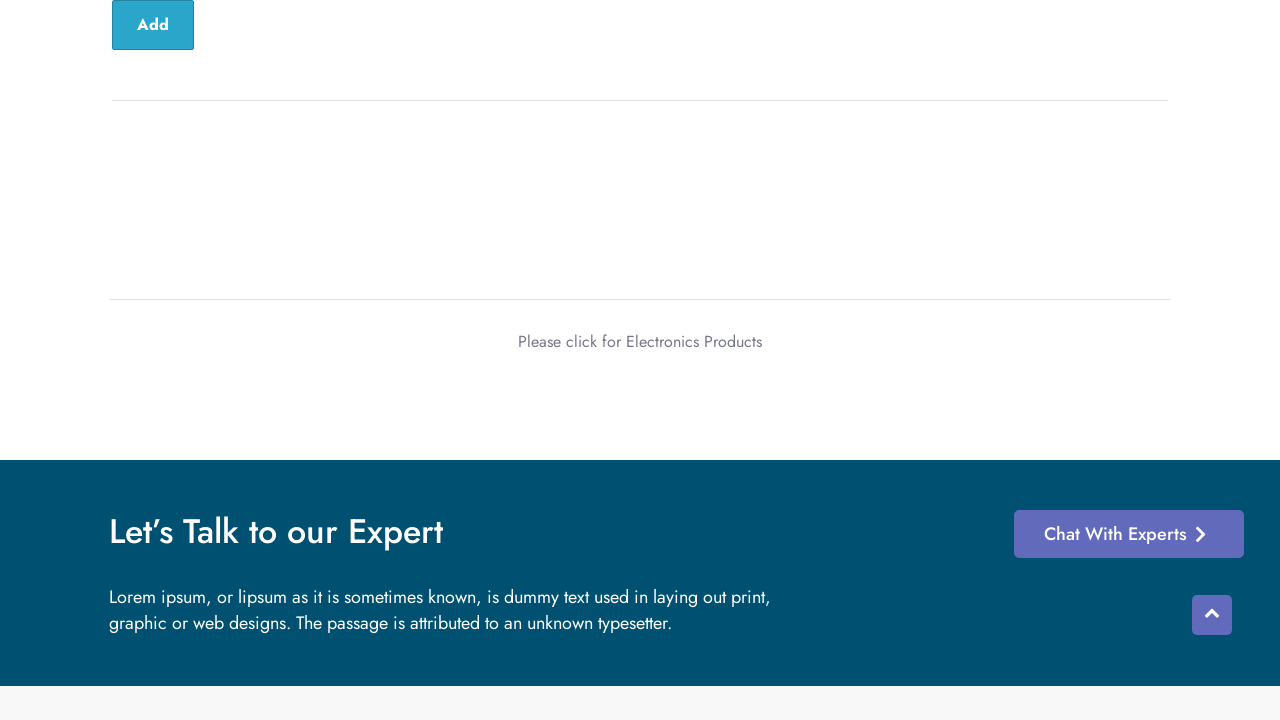